Tests the toggle hide/show functionality on W3Schools by clicking a button and verifying element visibility changes

Starting URL: https://www.w3schools.com/howto/howto_js_toggle_hide_show.asp

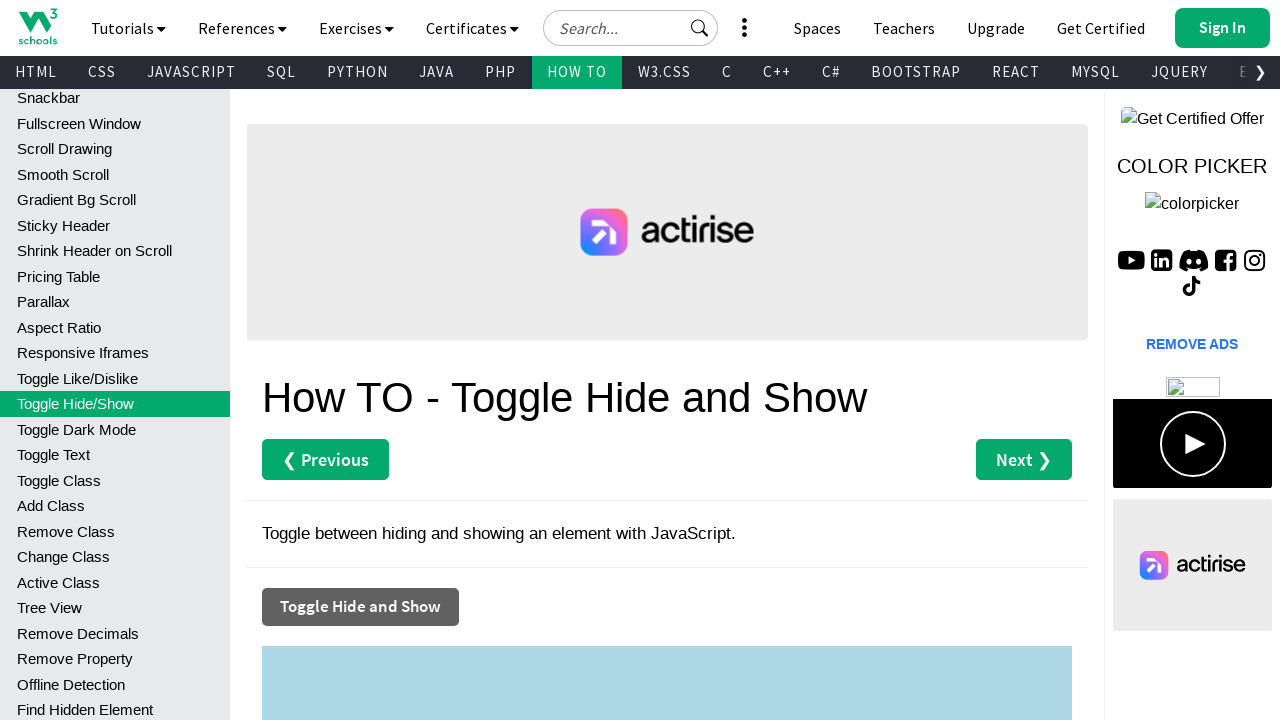

Waited for myDIV element to load on W3Schools toggle page
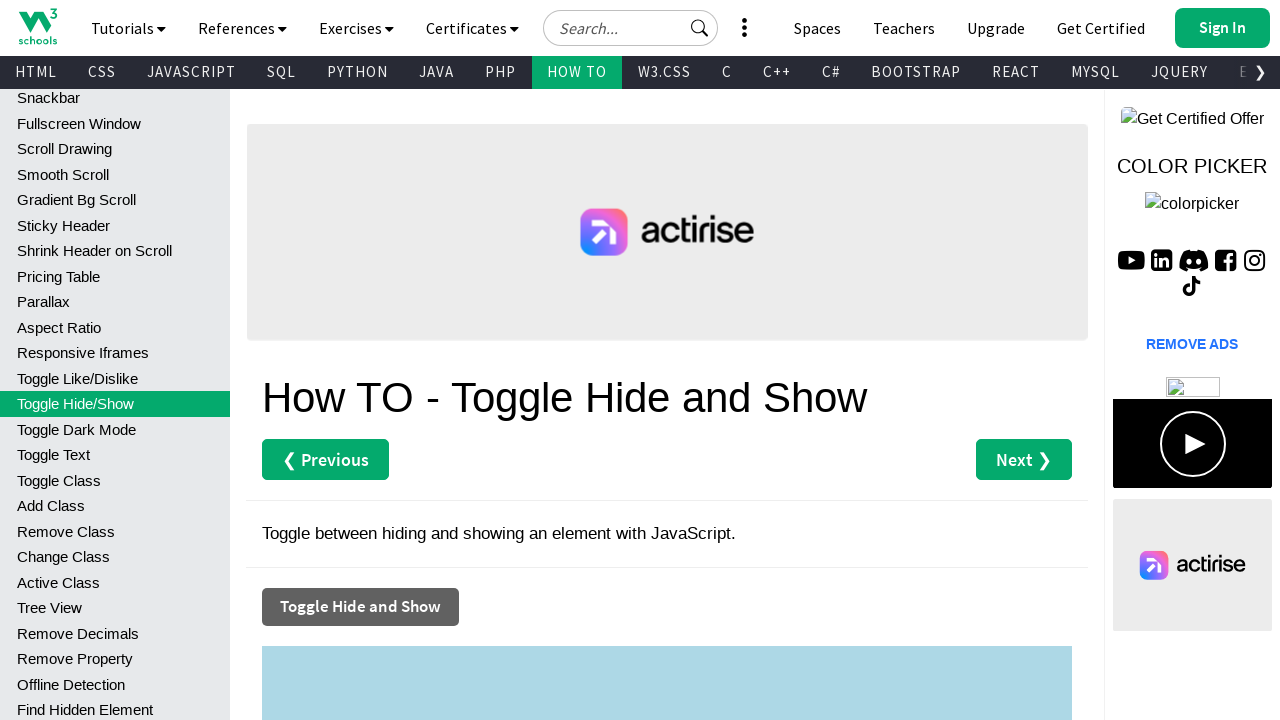

Located the myDIV element to check initial visibility state
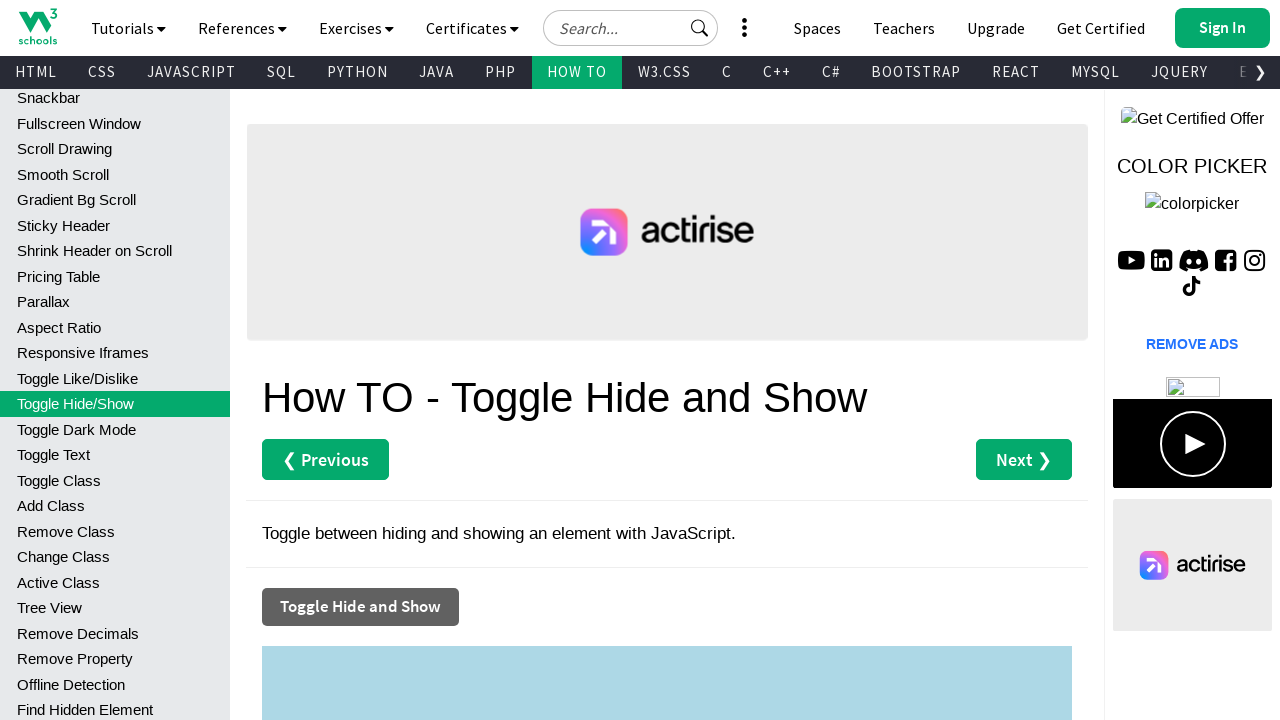

Clicked toggle button to change element visibility at (360, 607) on xpath=//button[@class='ws-btn w3-hover-black w3-dark-grey']
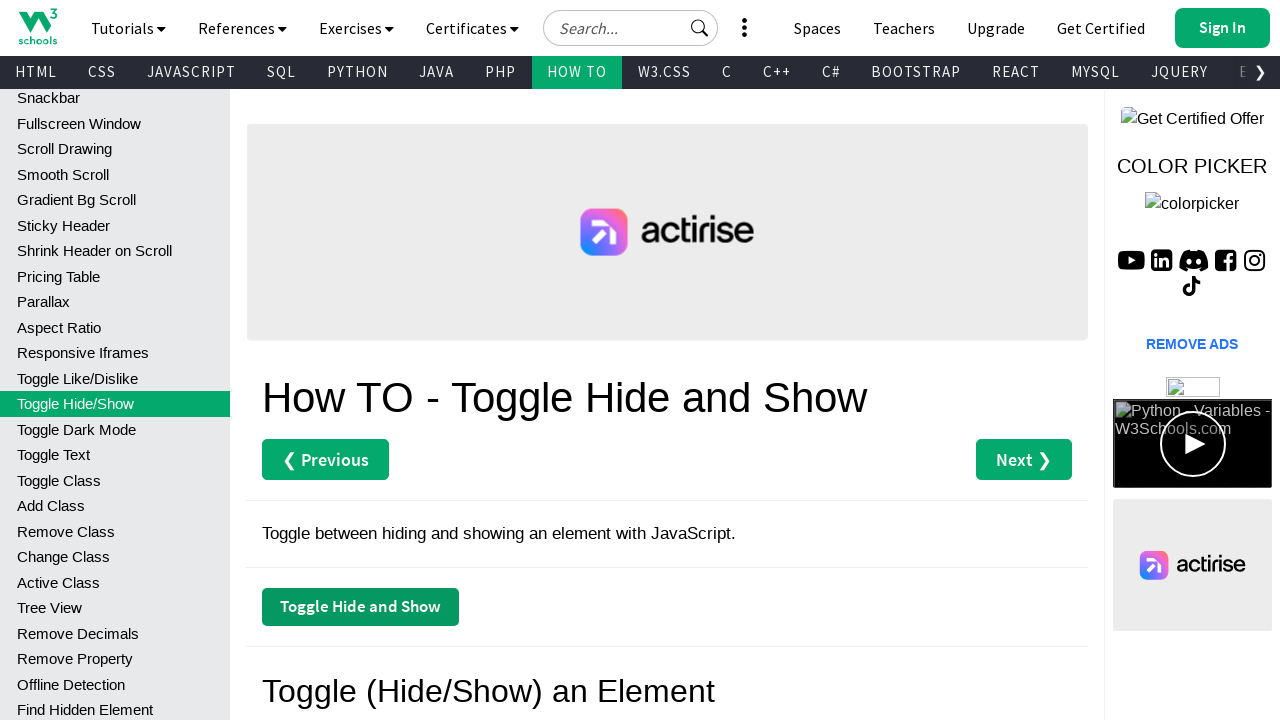

Waited 1 second for toggle animation to complete
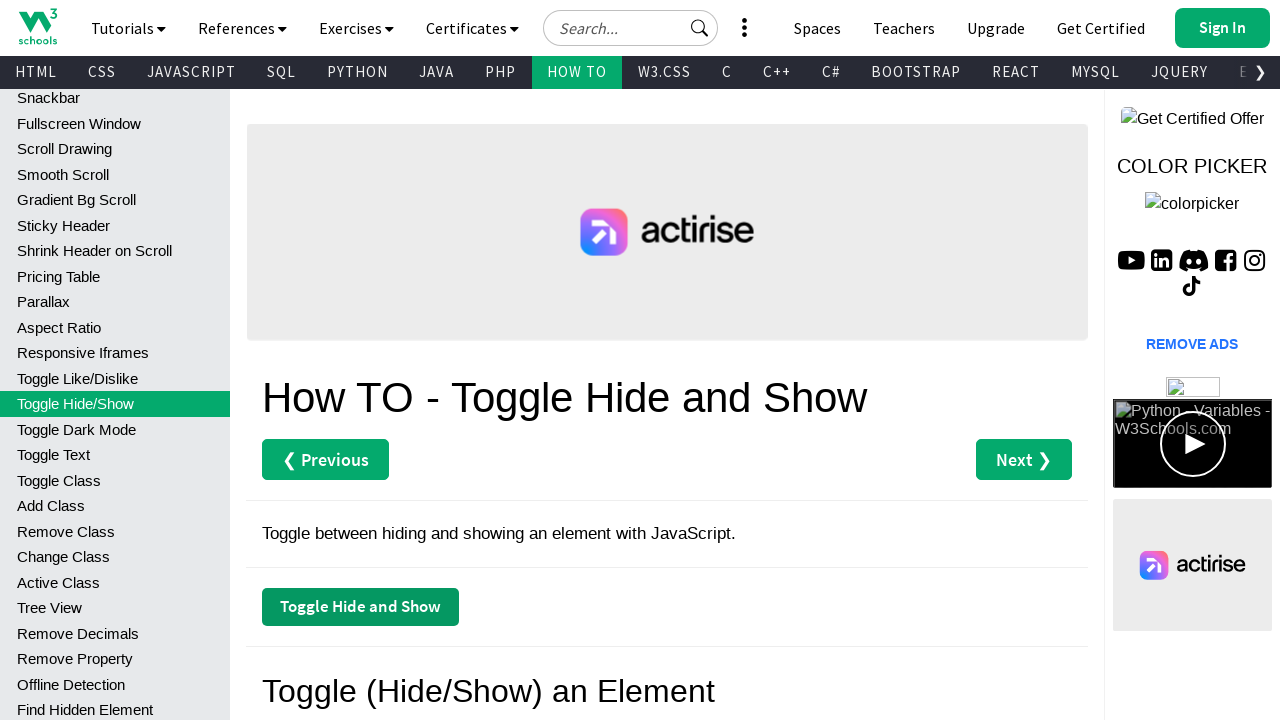

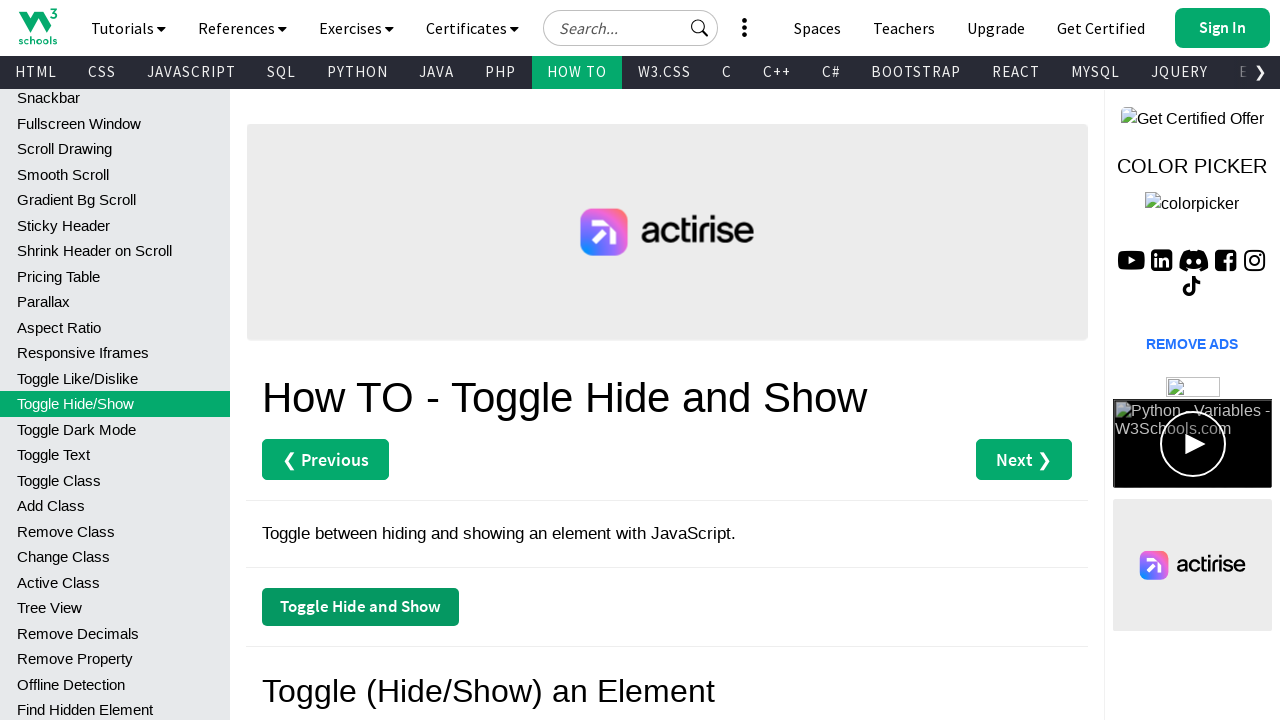